Tests an e-commerce flow by navigating to products, selecting Selenium product, adding to cart, and modifying quantity in the cart

Starting URL: https://rahulshettyacademy.com/angularAppdemo/

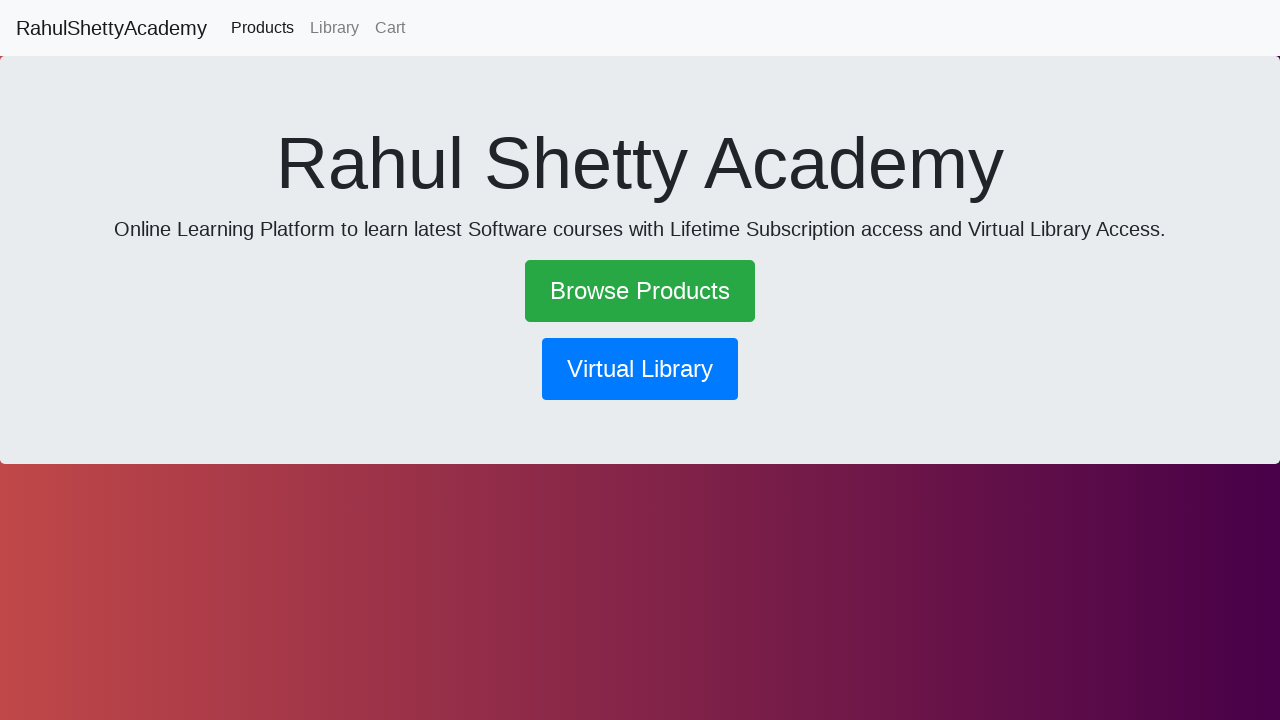

Clicked on products link at (262, 28) on a[routerlink*='products']
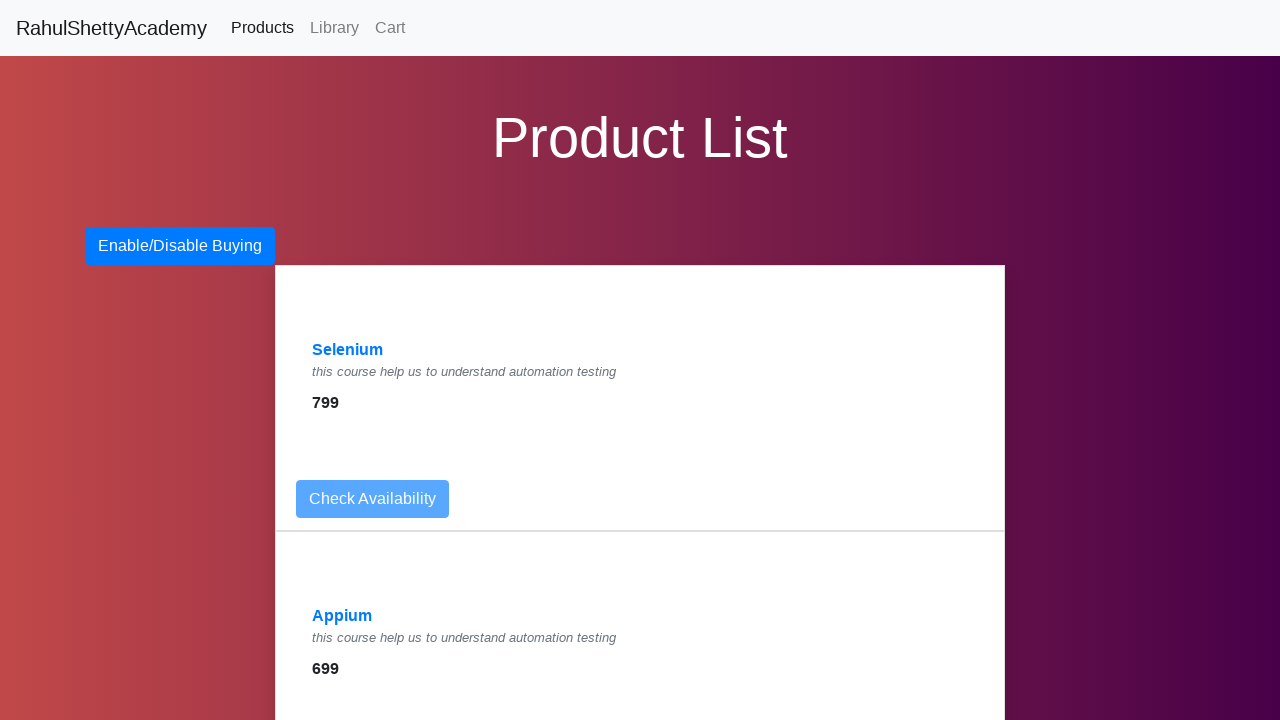

Clicked on Selenium product at (348, 350) on text=Selenium
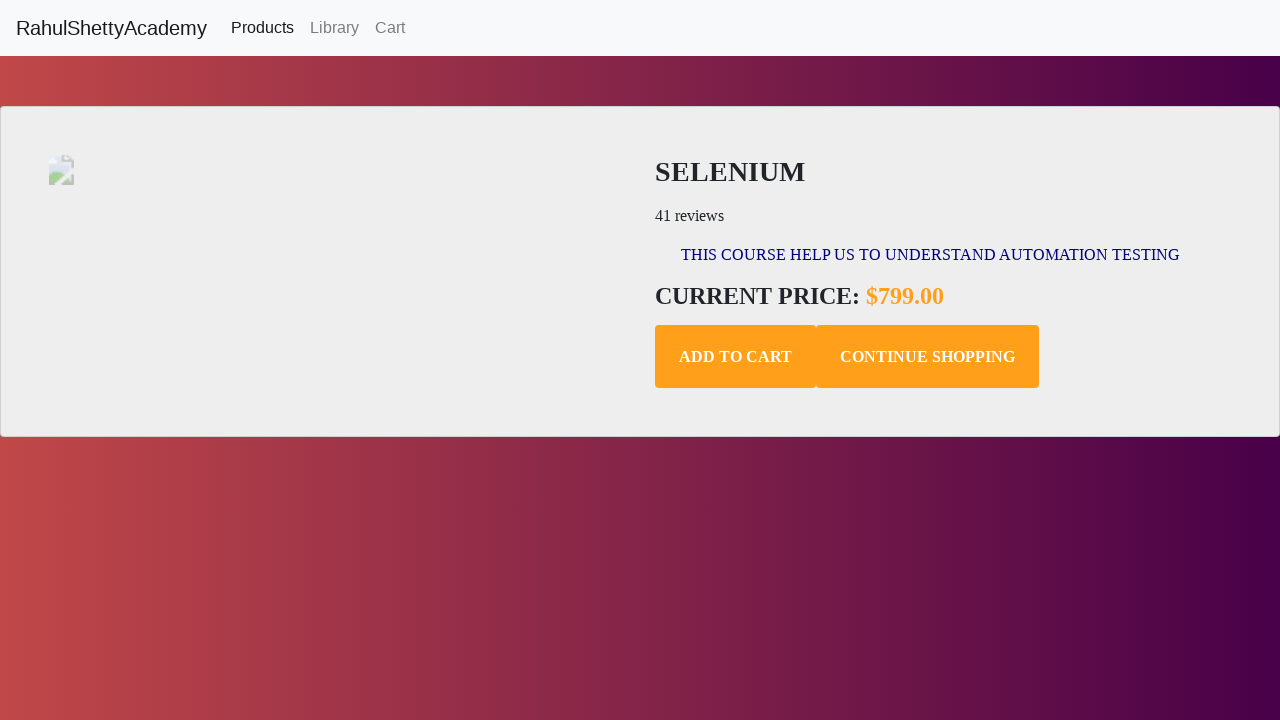

Added Selenium product to cart at (736, 357) on .add-to-cart
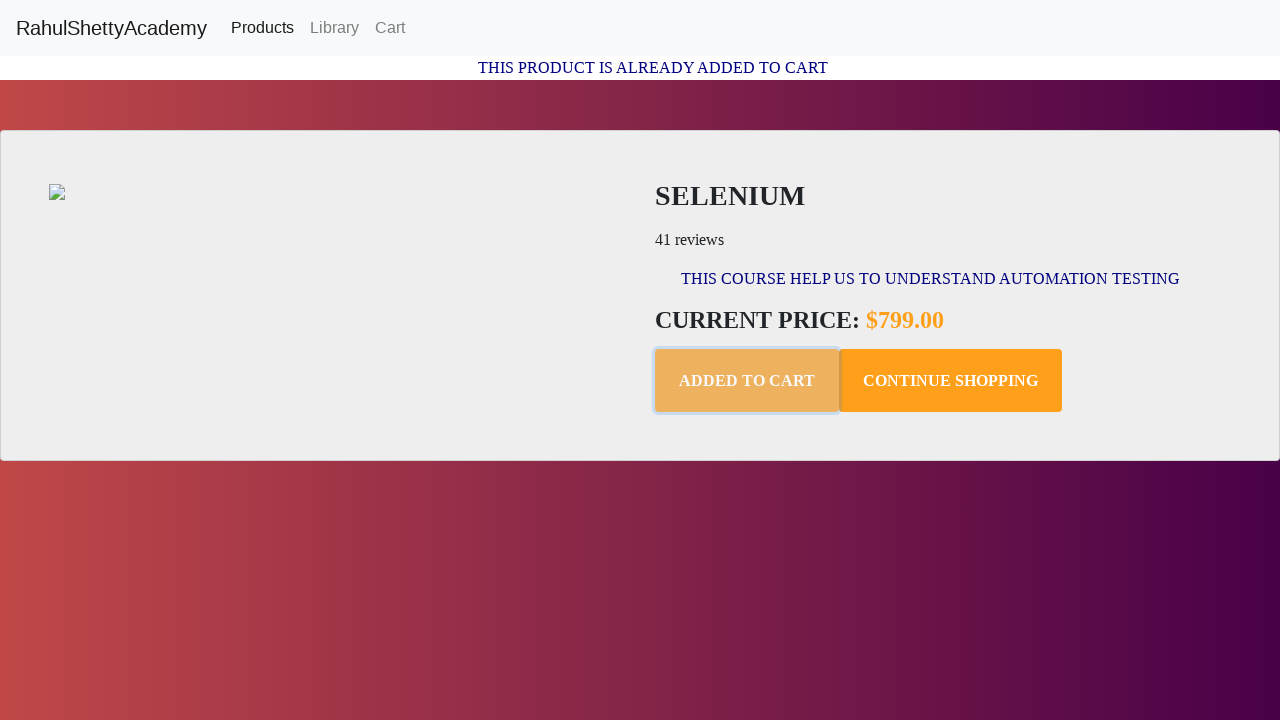

Navigated to cart at (390, 28) on a:has-text('Cart')
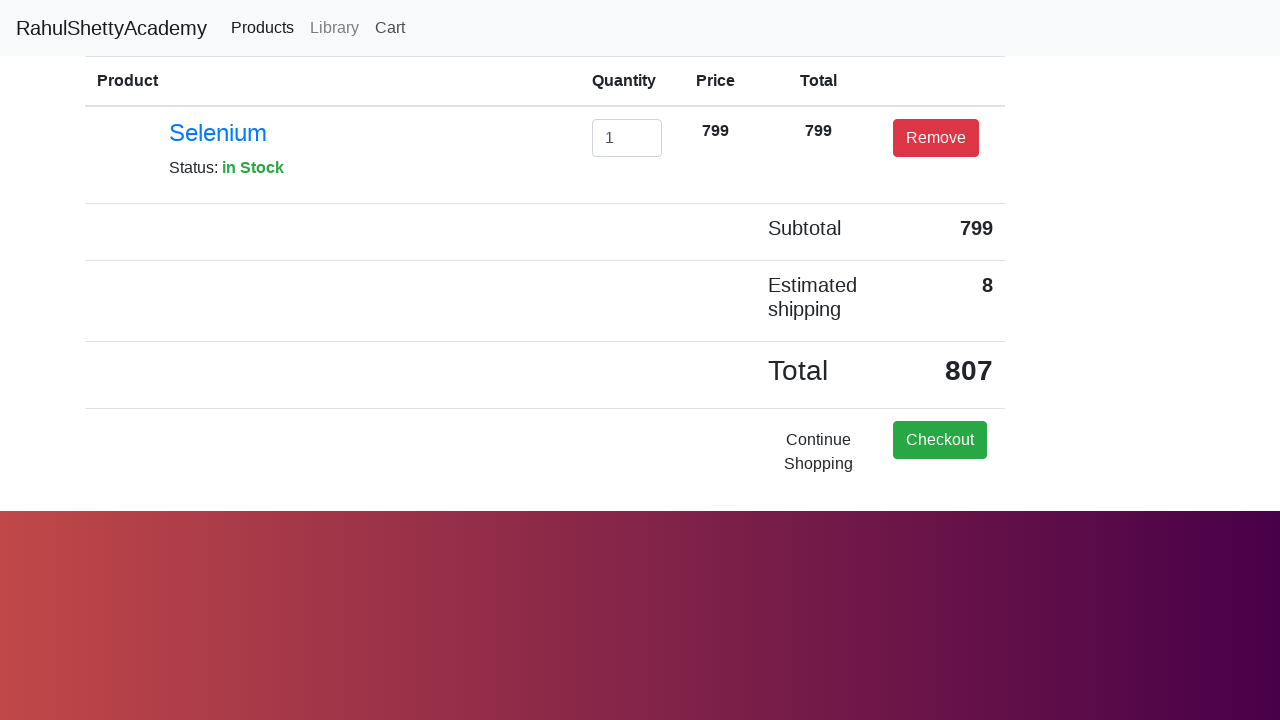

Cleared quantity field on #exampleInputEmail1
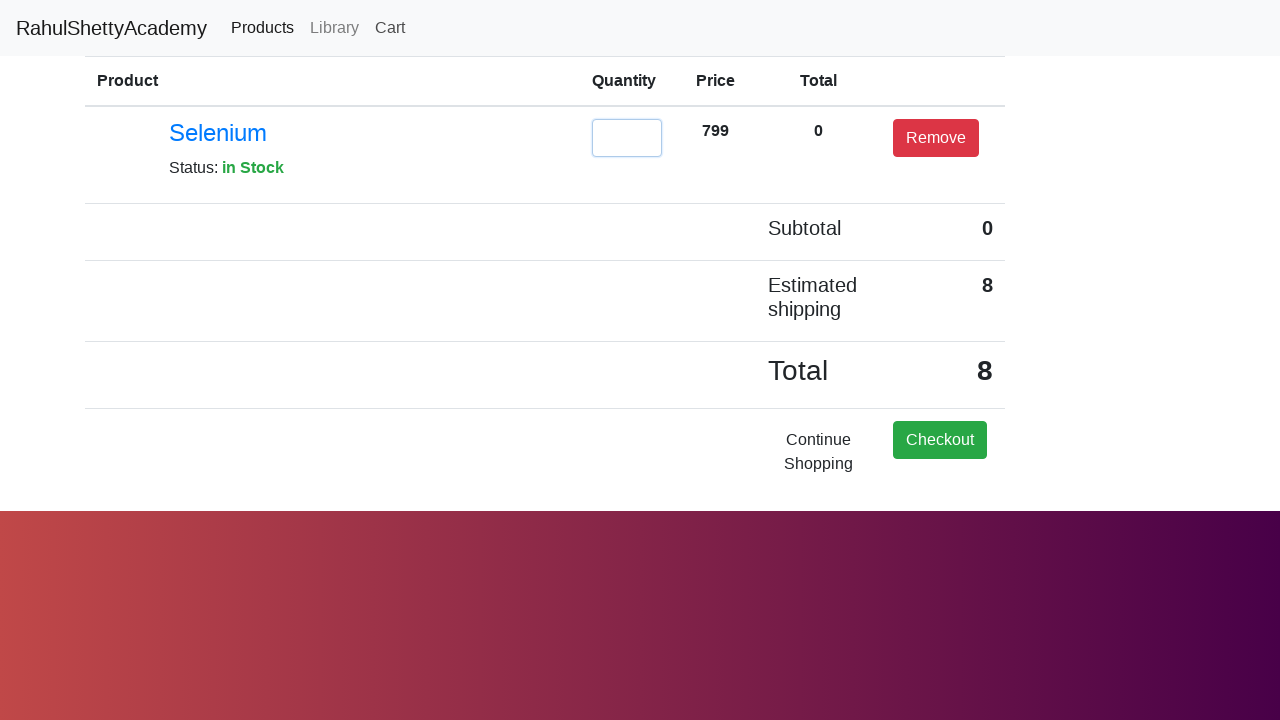

Updated quantity to 2 on #exampleInputEmail1
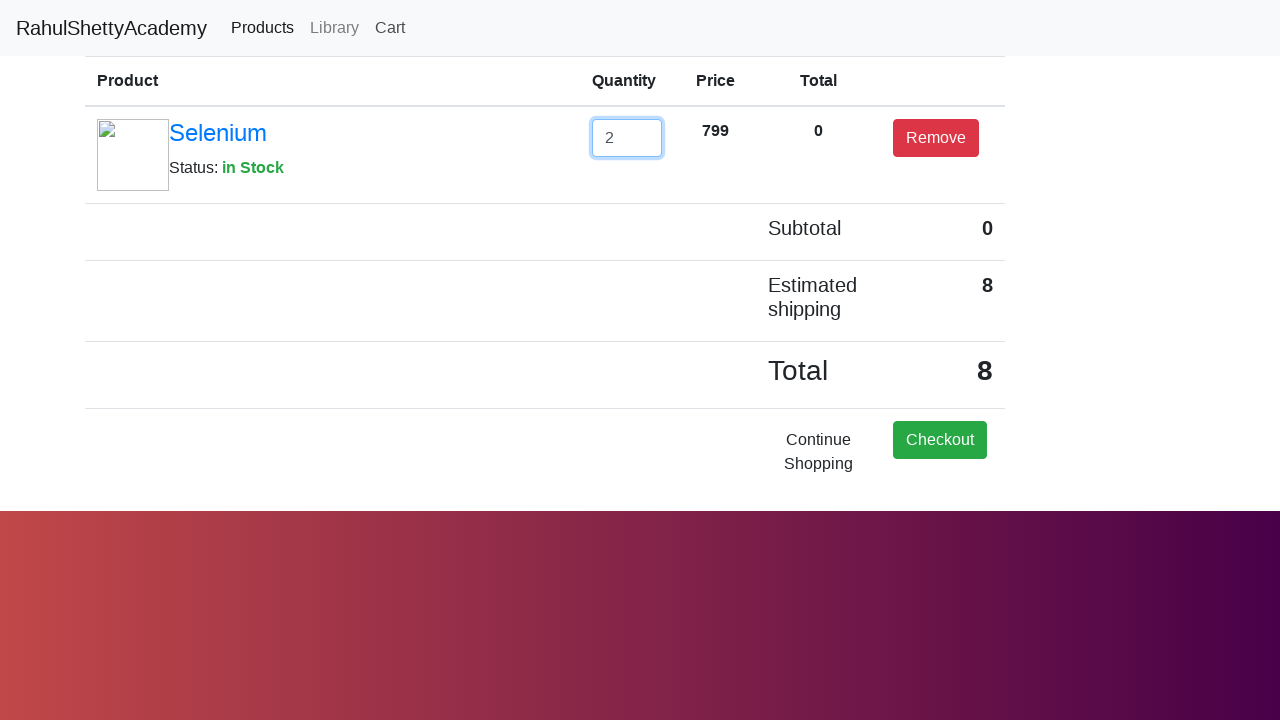

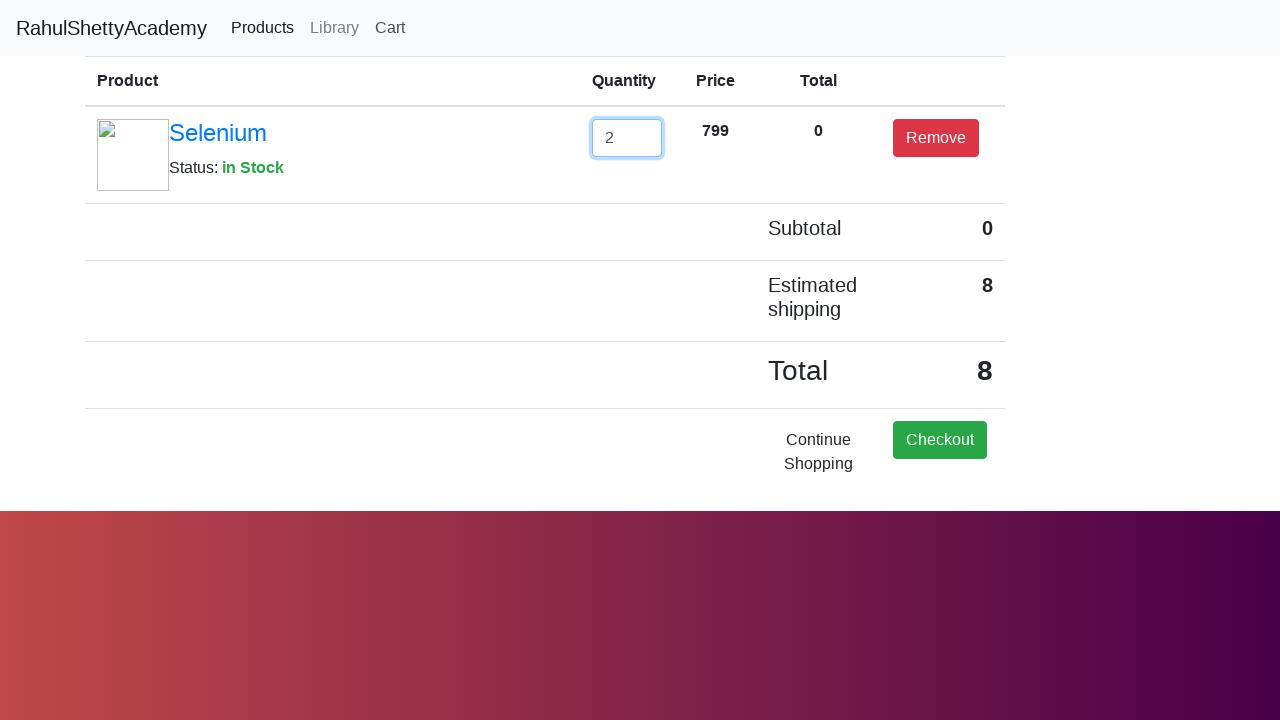